Tests opening a new browser window and navigating to a different URL in that window

Starting URL: https://demoqa.com/

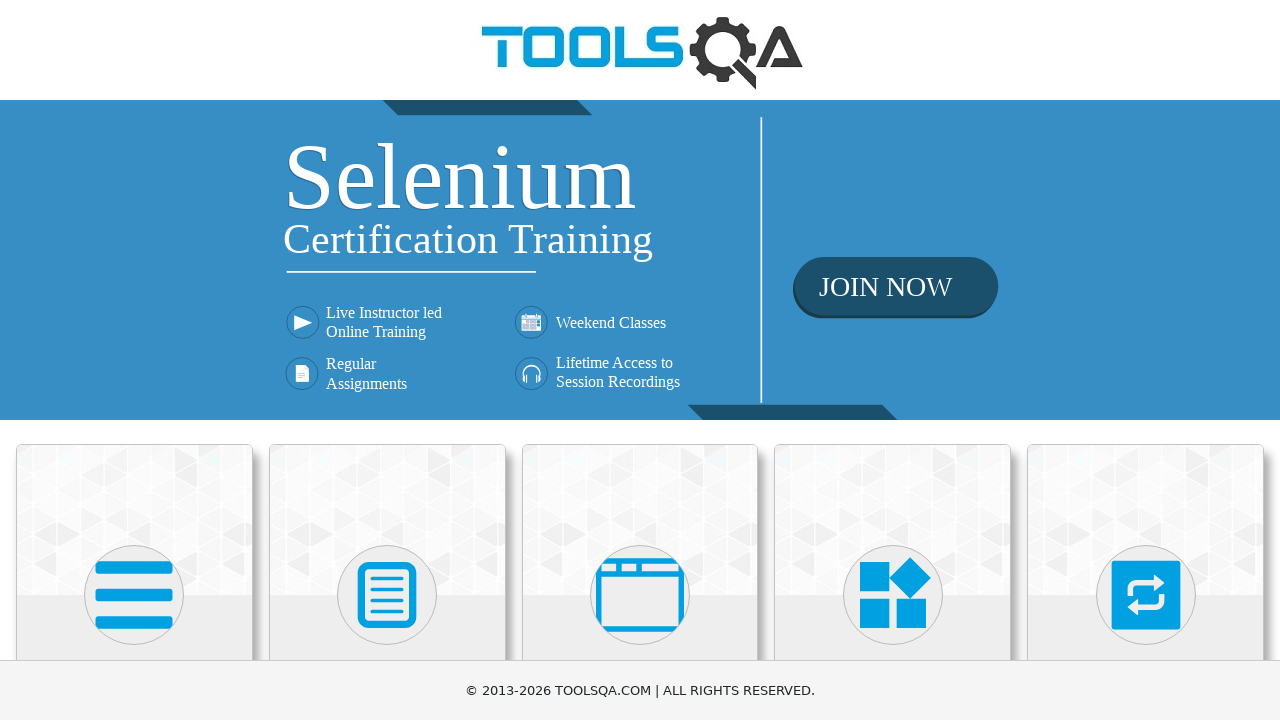

Opened a new browser window/page
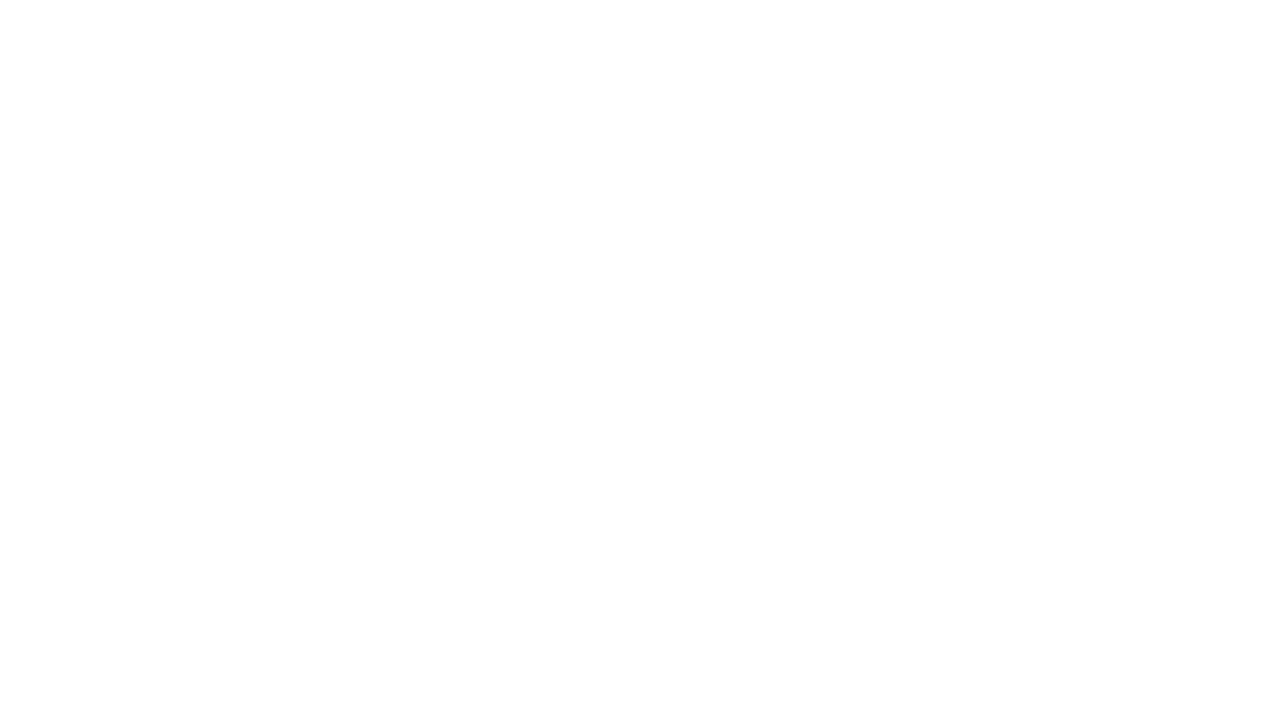

Navigated to https://rahulshettyacademy.com/loginpagePractise/ in new window
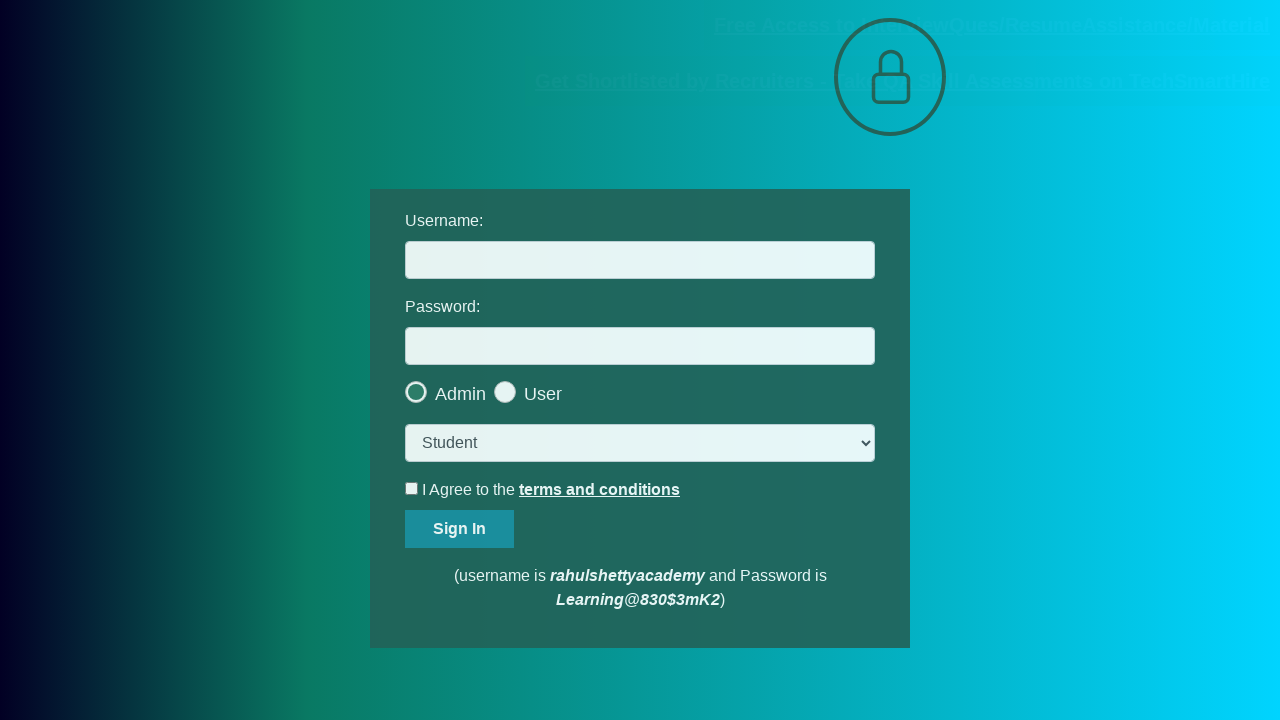

Retrieved page title: LoginPage Practise | Rahul Shetty Academy
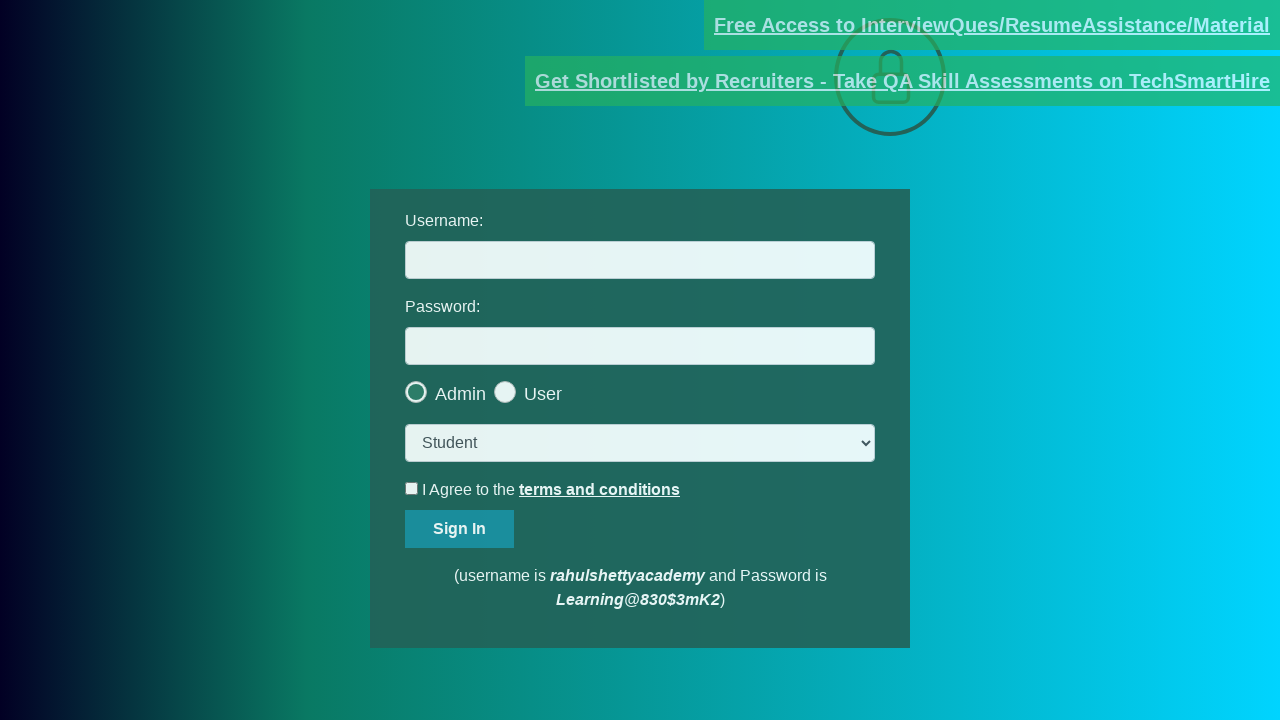

Waited for page DOM content to load
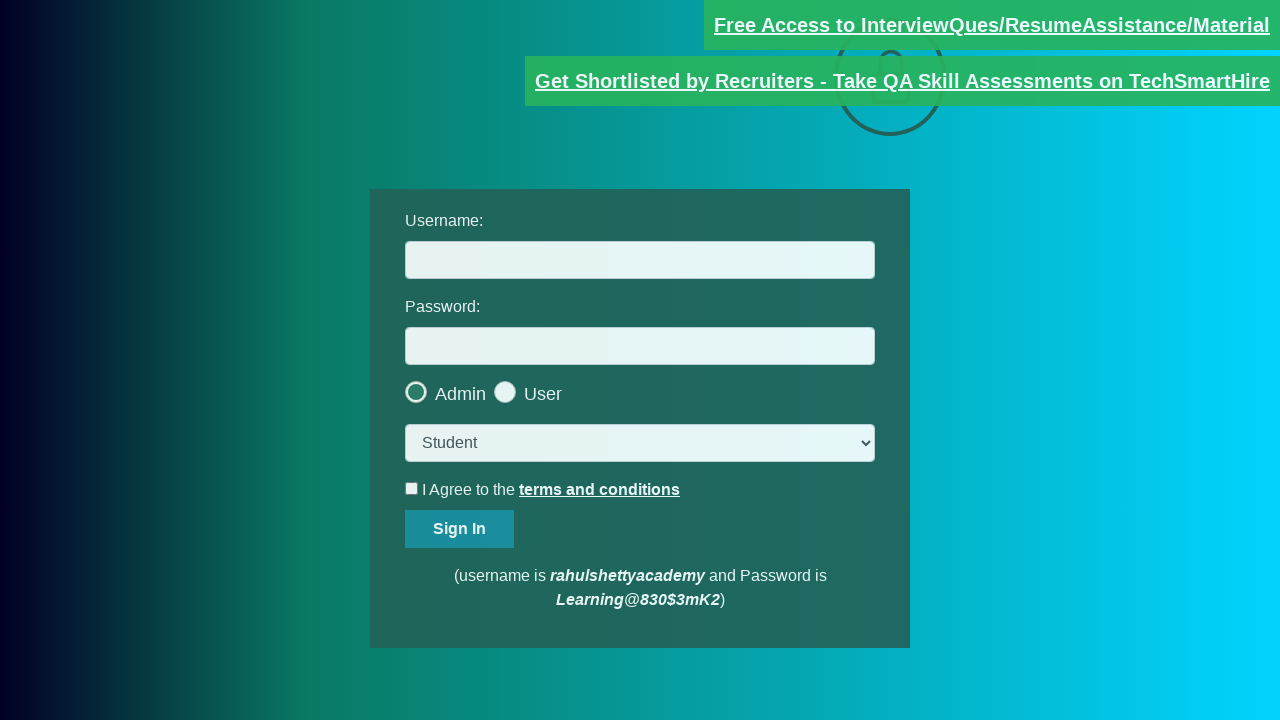

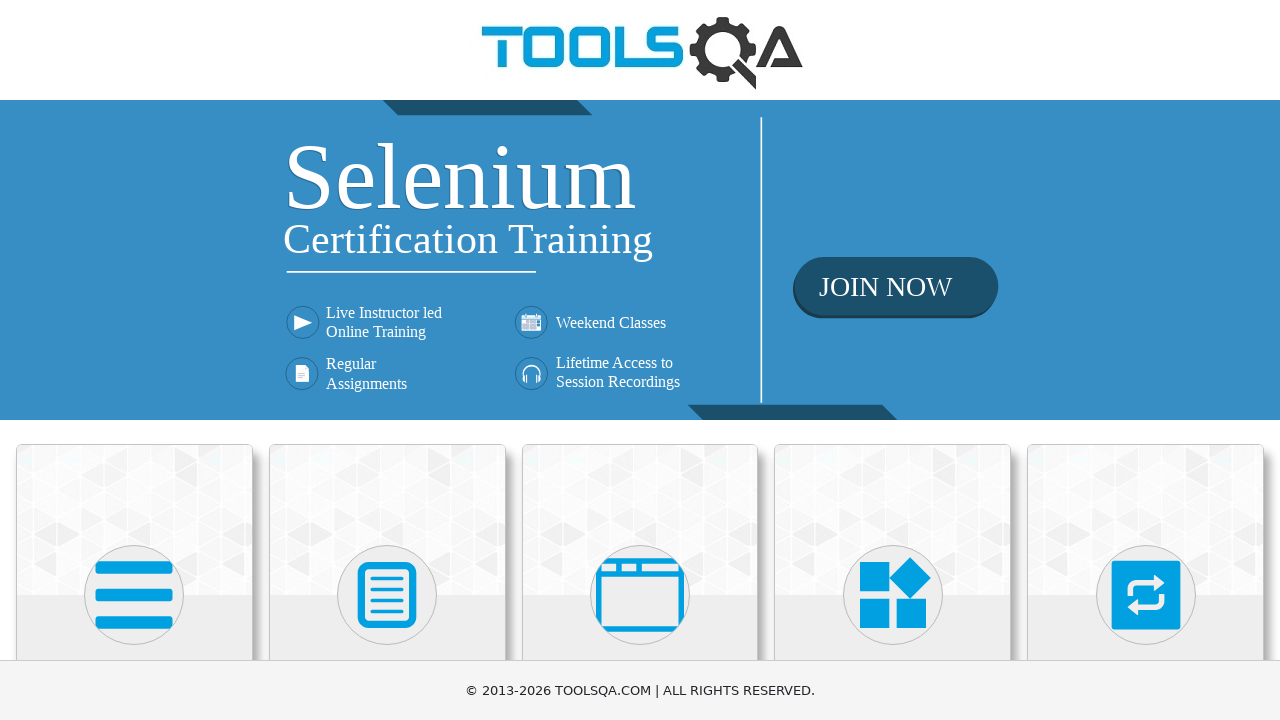